Tests email format validation by entering an invalid email format and verifying the error message appears

Starting URL: https://ticketbox.vn/

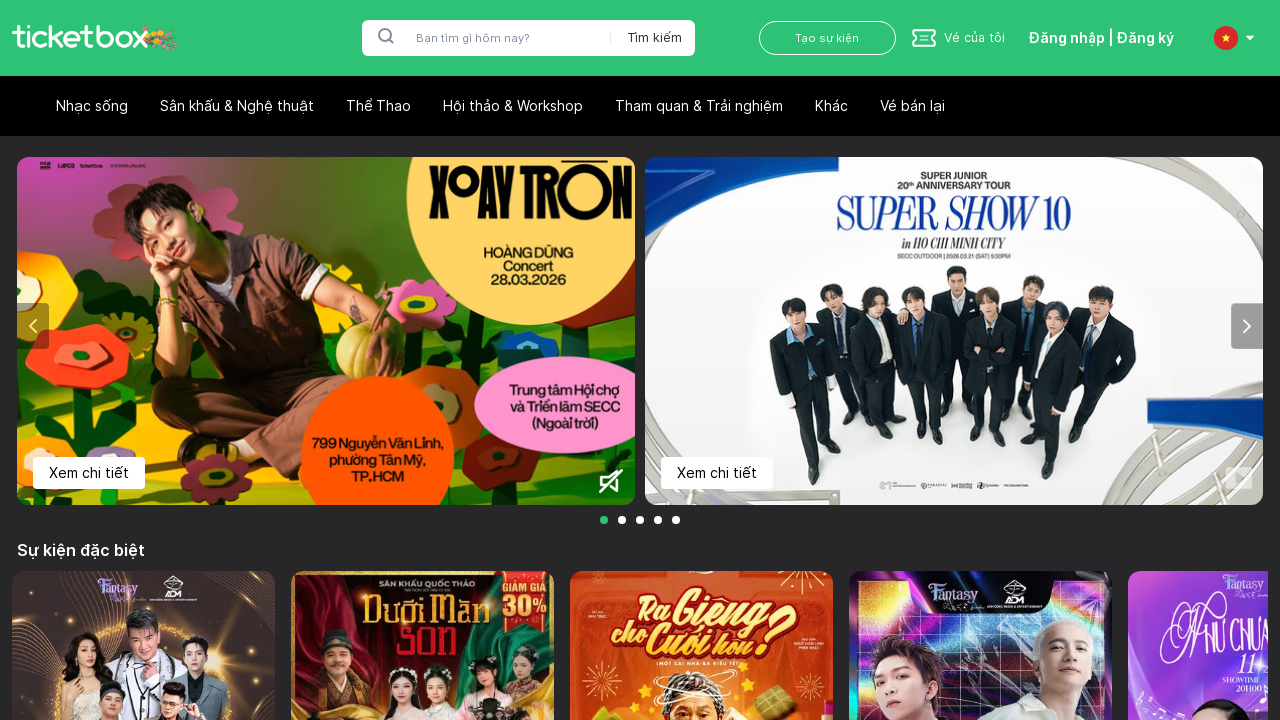

Clicked login/register button at (1101, 38) on xpath=//span[contains(text(), 'Đăng nhập | Đăng ký')]
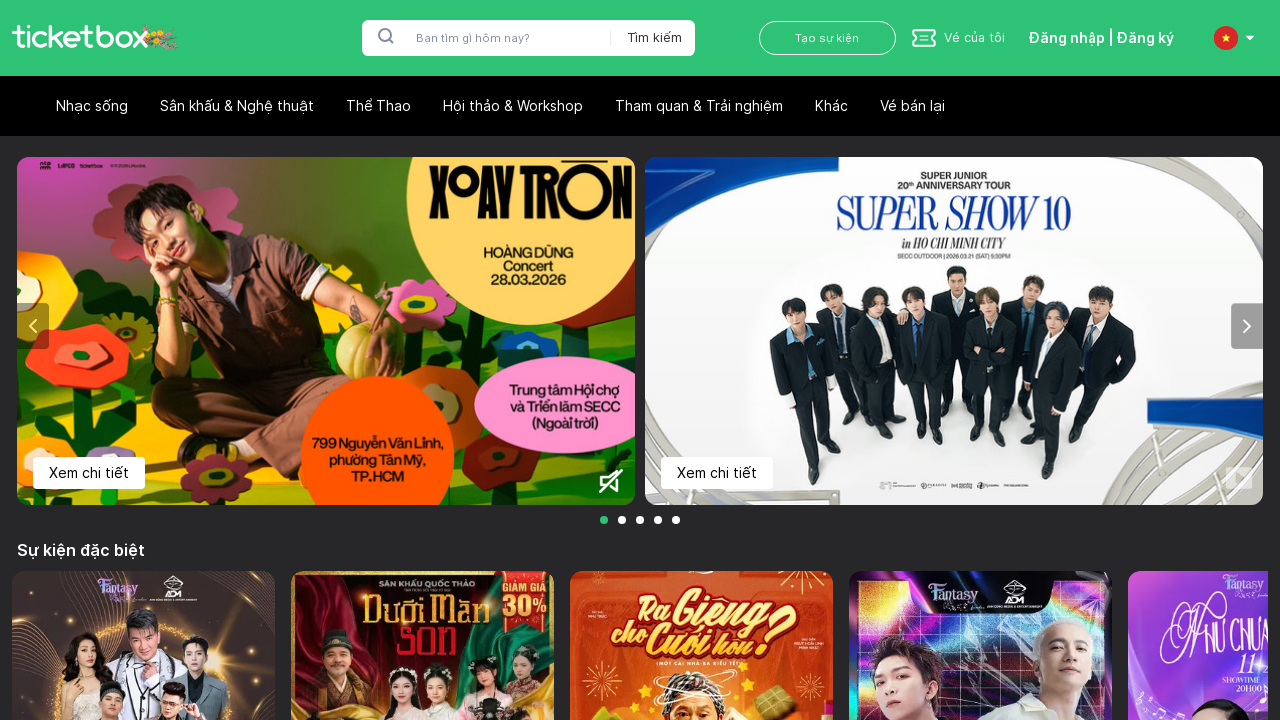

Create account link is visible
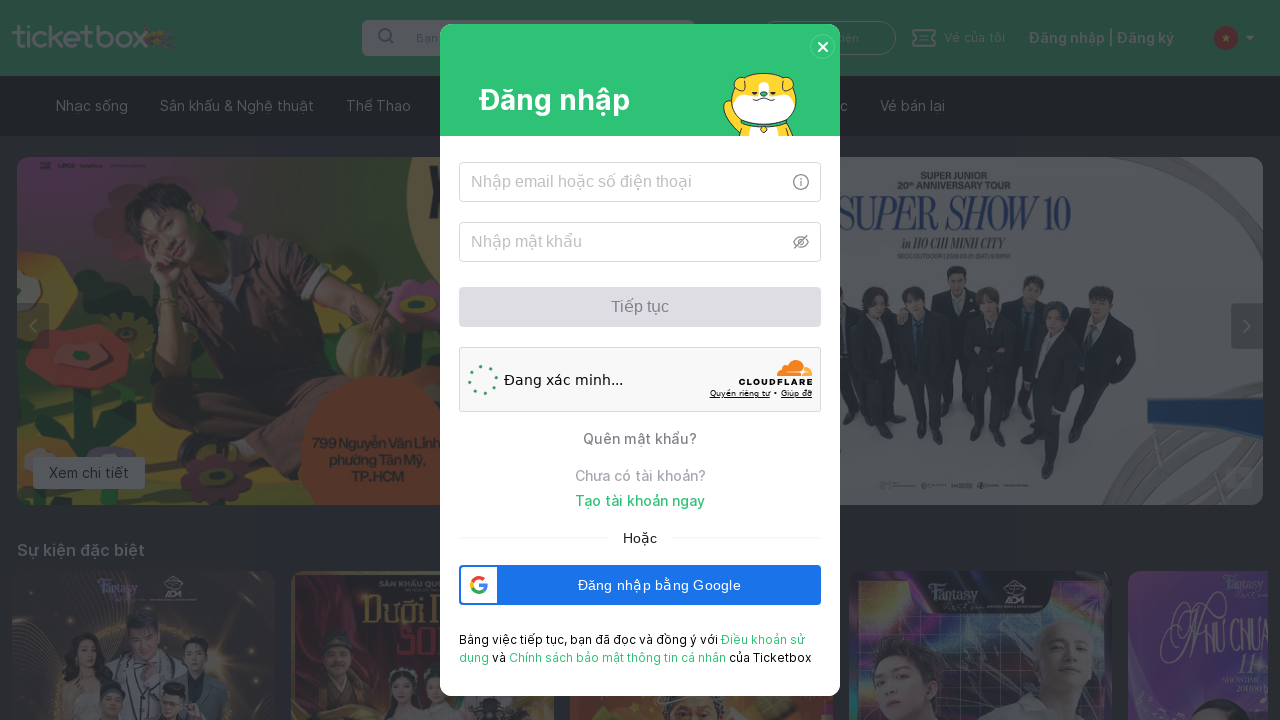

Clicked create account link at (640, 500) on xpath=//div[contains(text(), 'Tạo tài khoản ngay')]
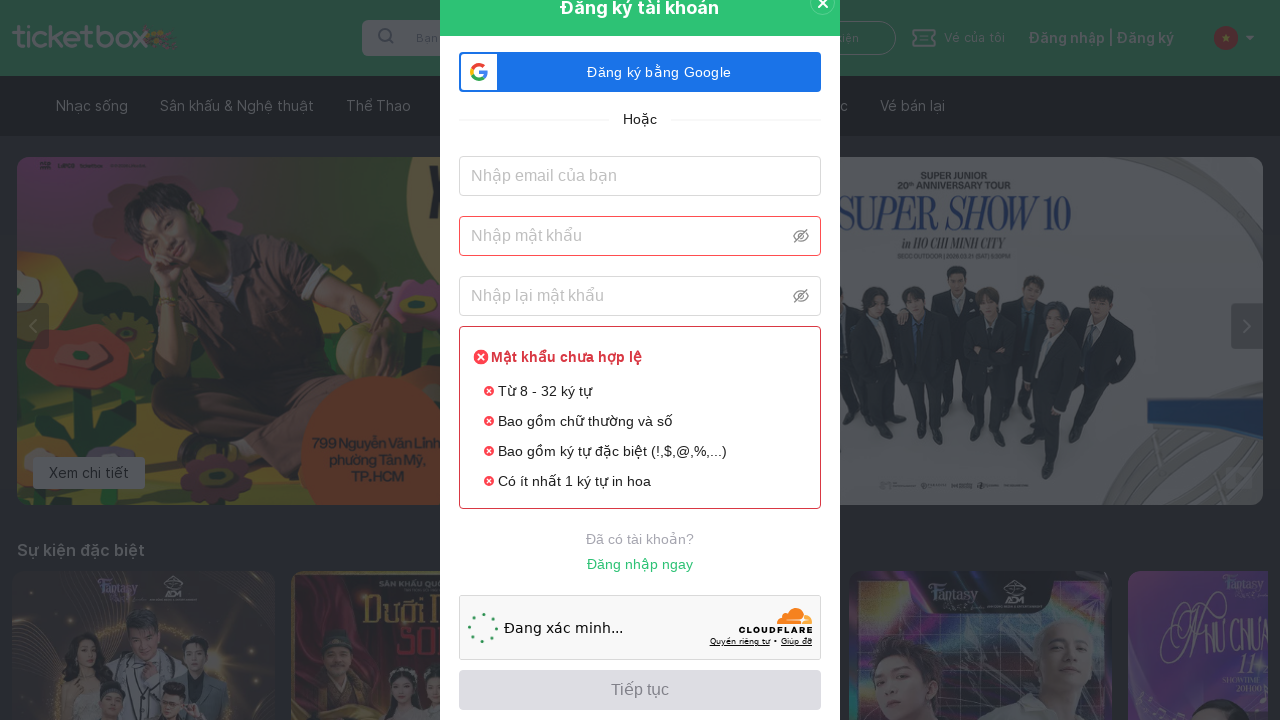

Filled email field with invalid format 'invalidemail@com' on #normal_login_email
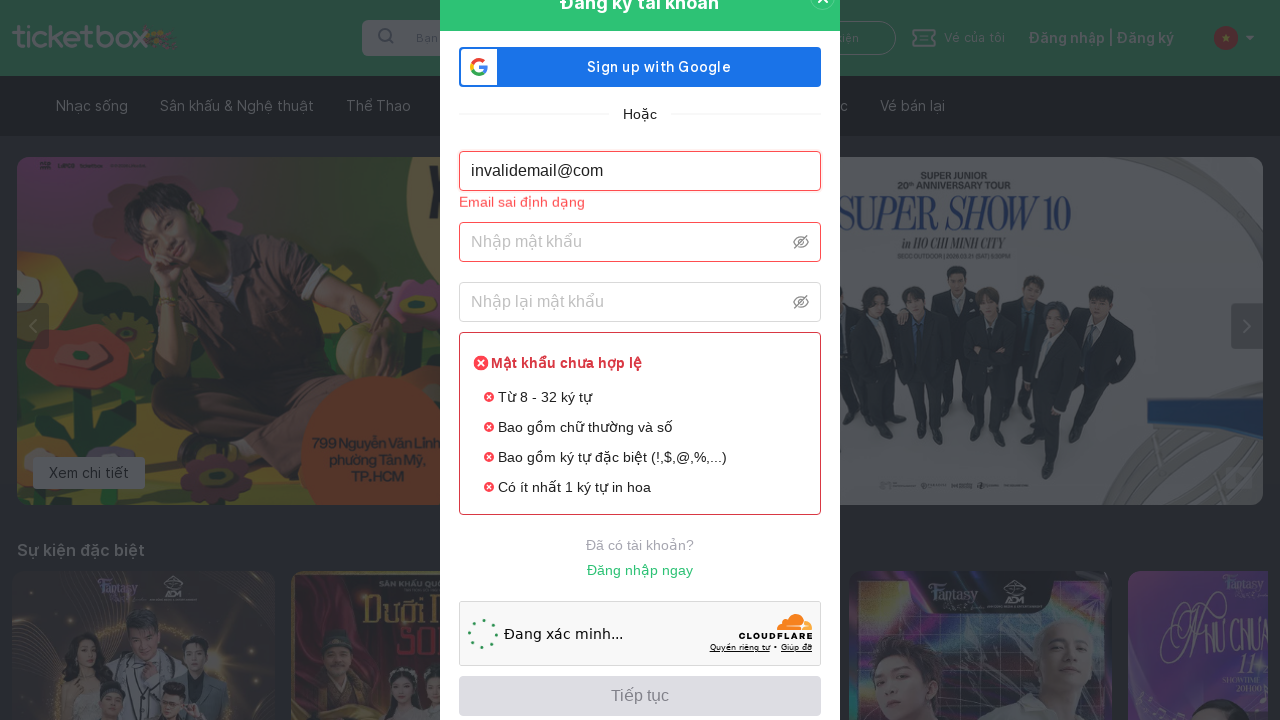

Filled password field with '123456' on #normal_login_password
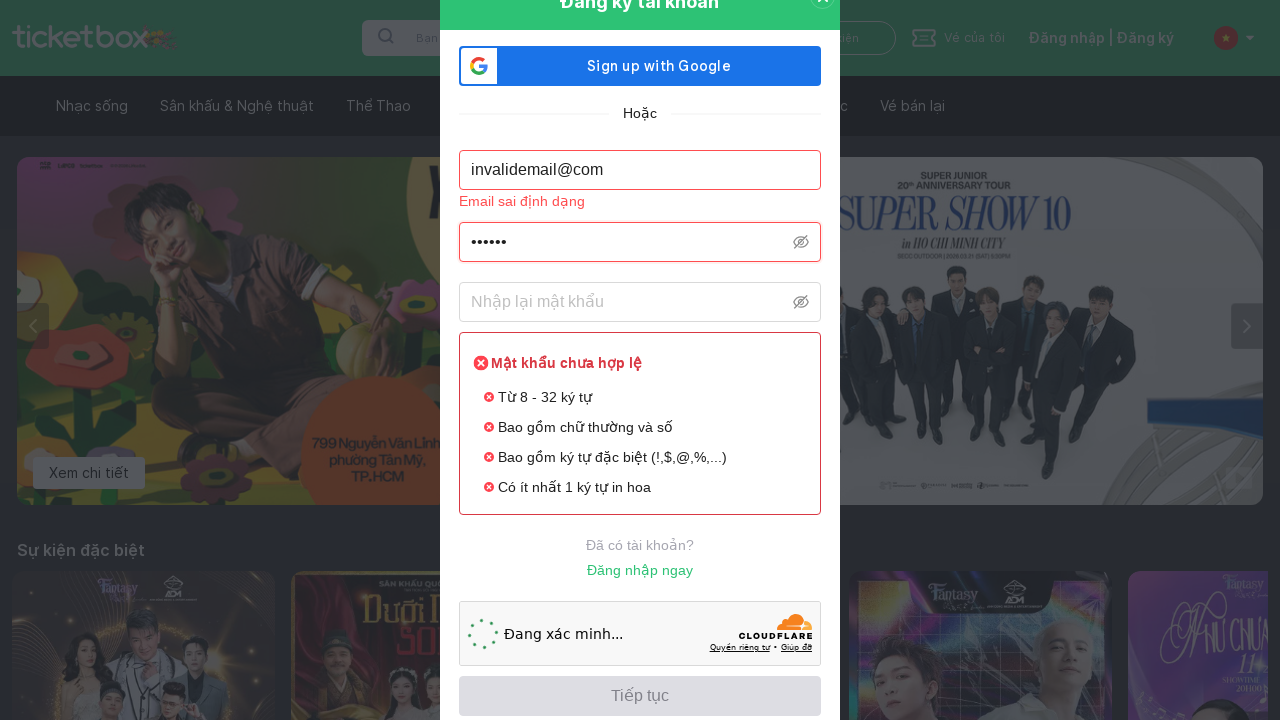

Filled confirm password field with '123456' on #normal_login_re_password
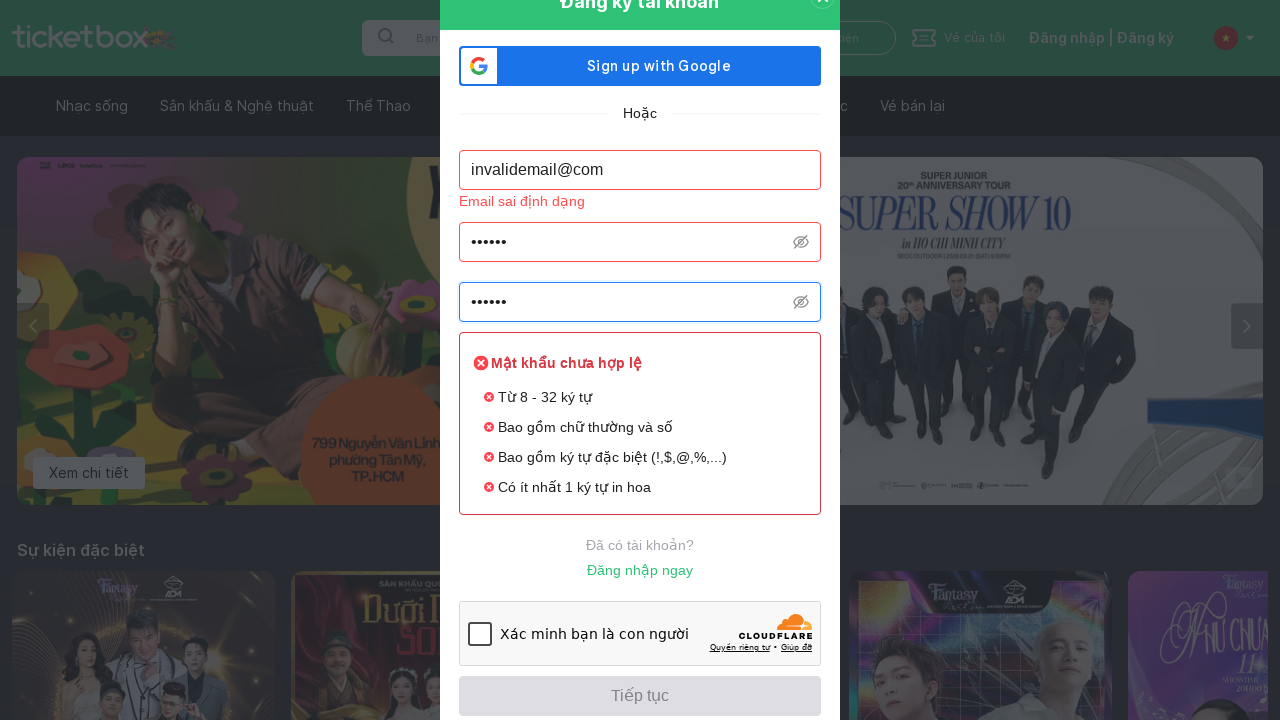

Email format error message appeared
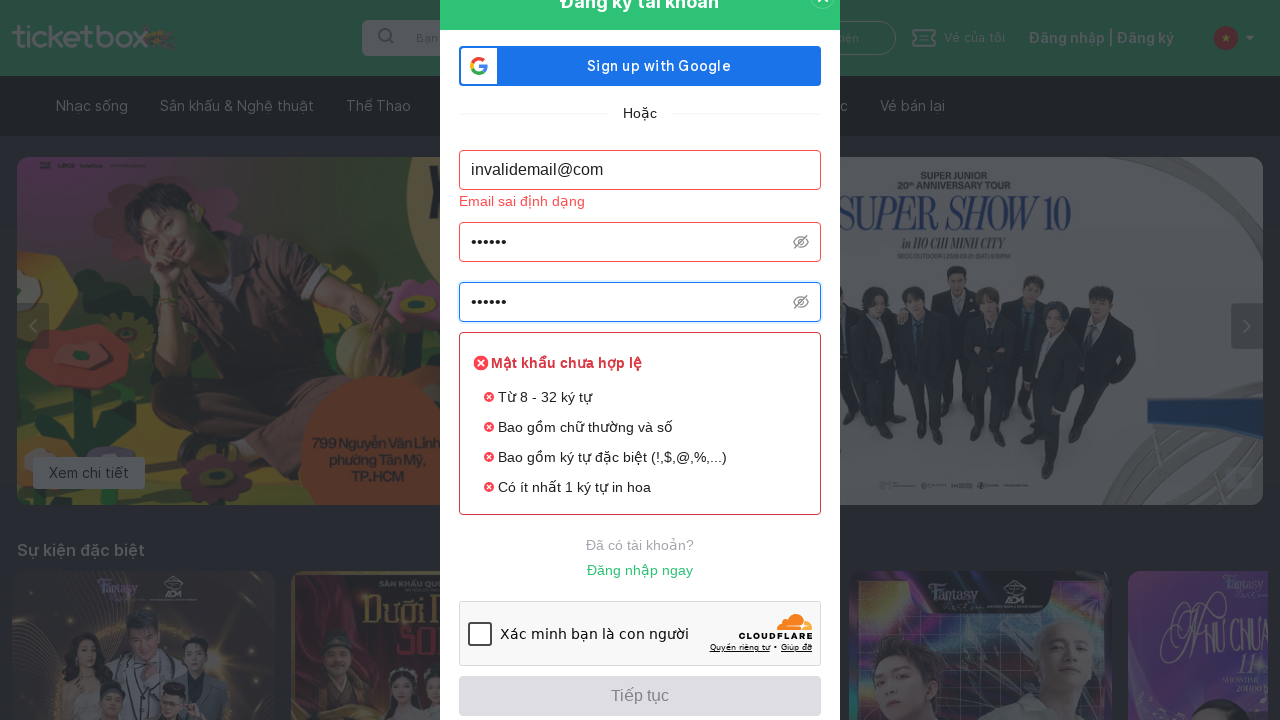

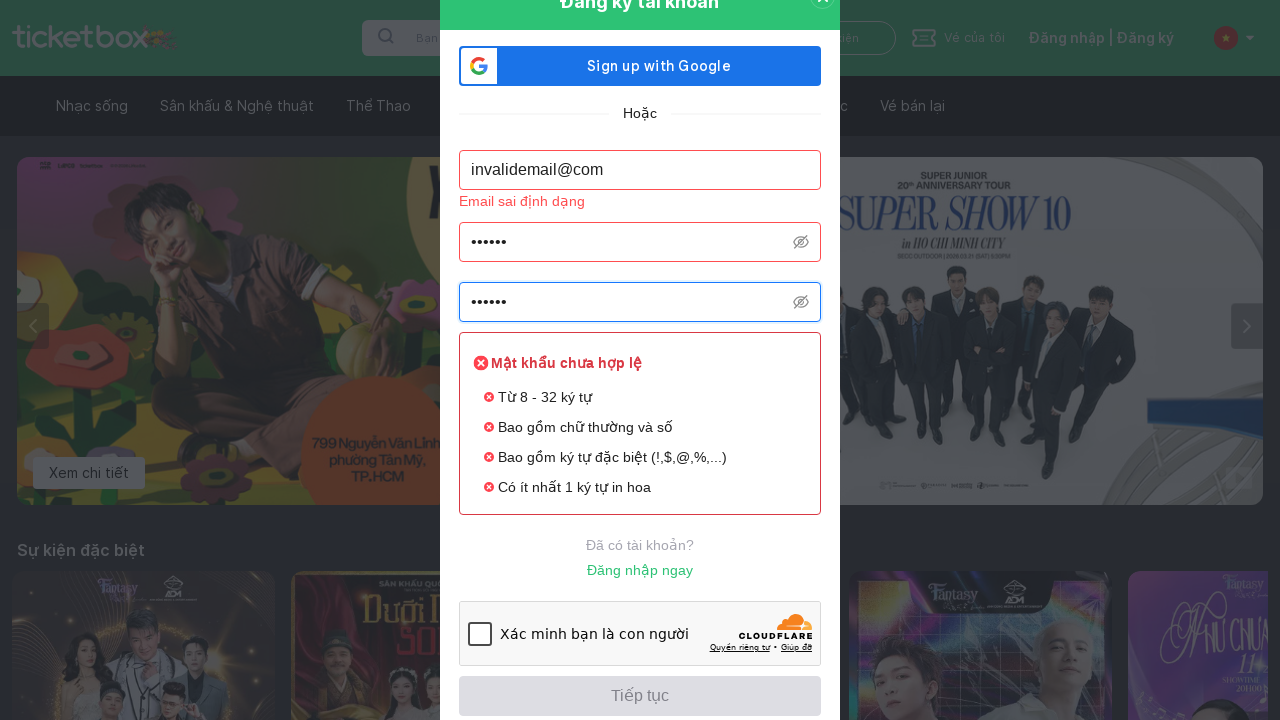